Tests that the complete all checkbox updates state correctly when individual items are completed or cleared

Starting URL: https://demo.playwright.dev/todomvc

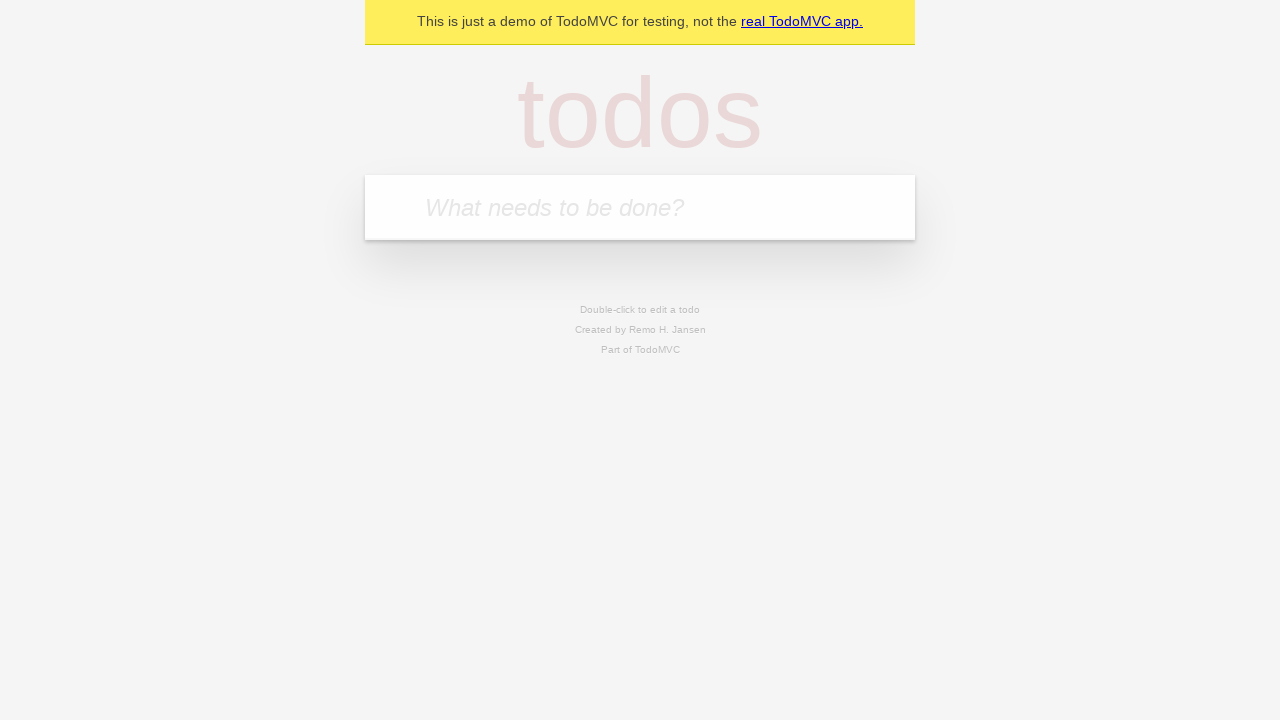

Filled input field with first todo item 'buy some cheese' on internal:attr=[placeholder="What needs to be done?"i]
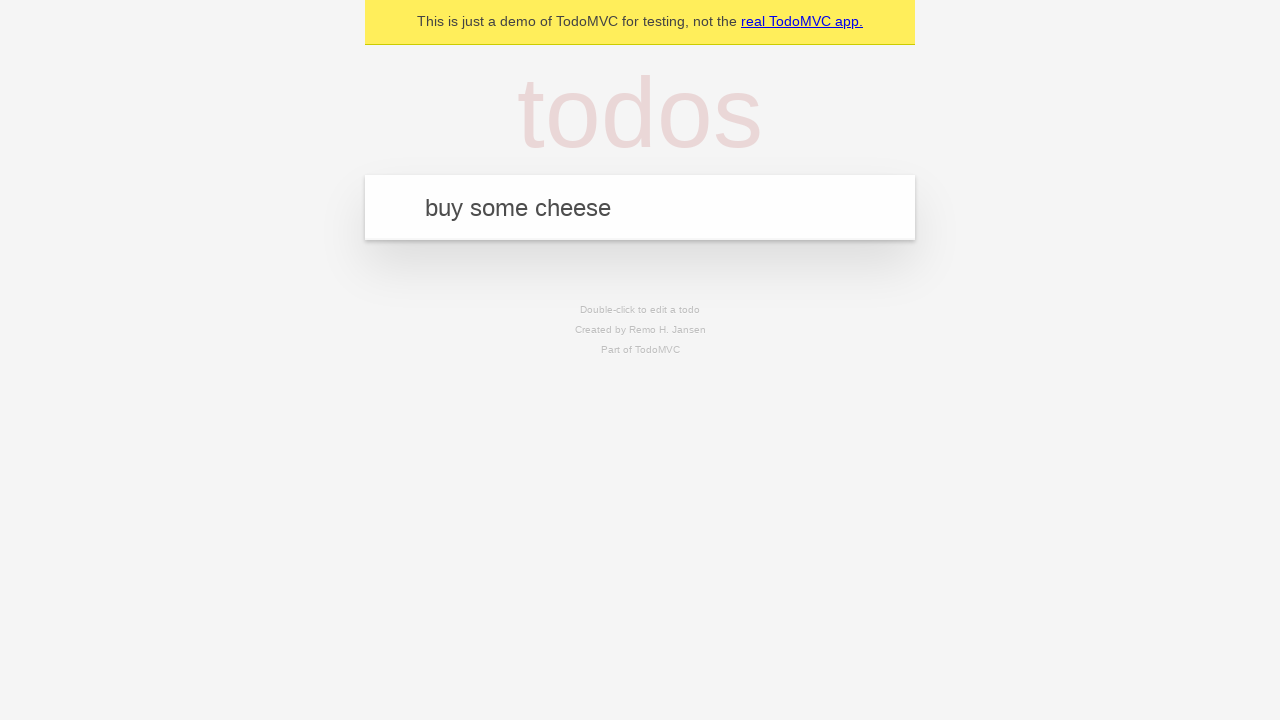

Pressed Enter to add first todo item on internal:attr=[placeholder="What needs to be done?"i]
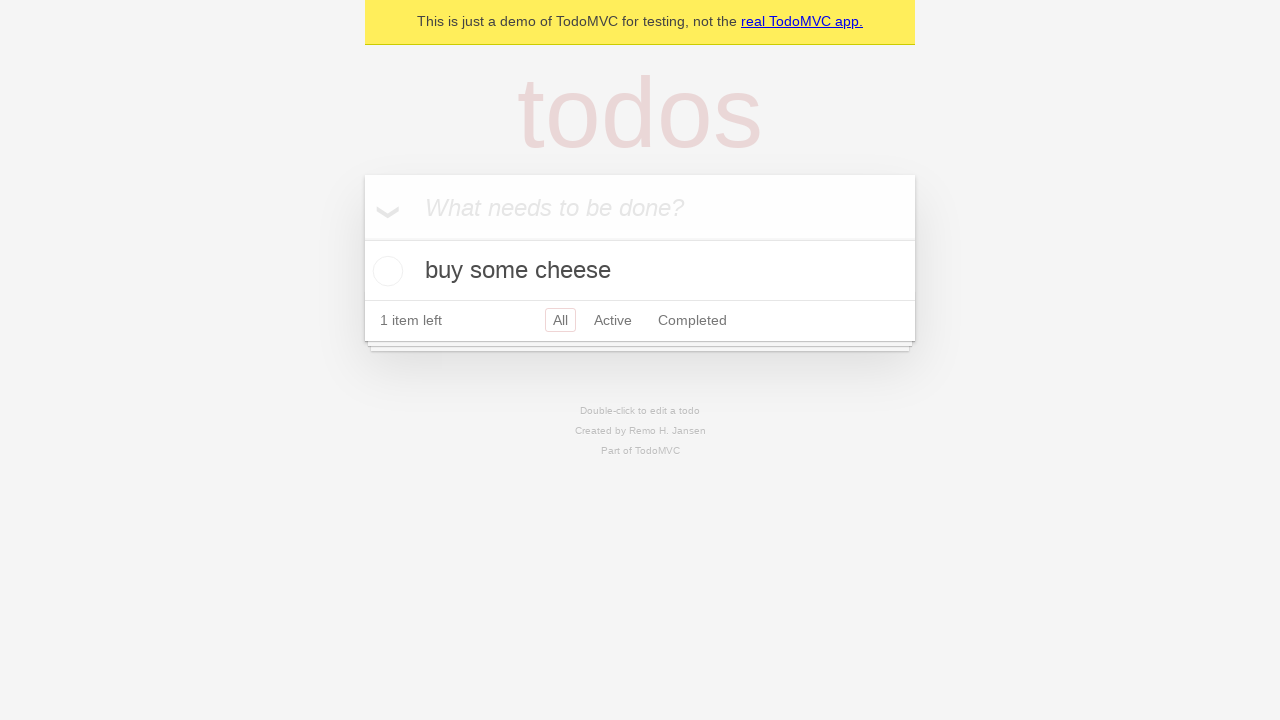

Filled input field with second todo item 'feed the cat' on internal:attr=[placeholder="What needs to be done?"i]
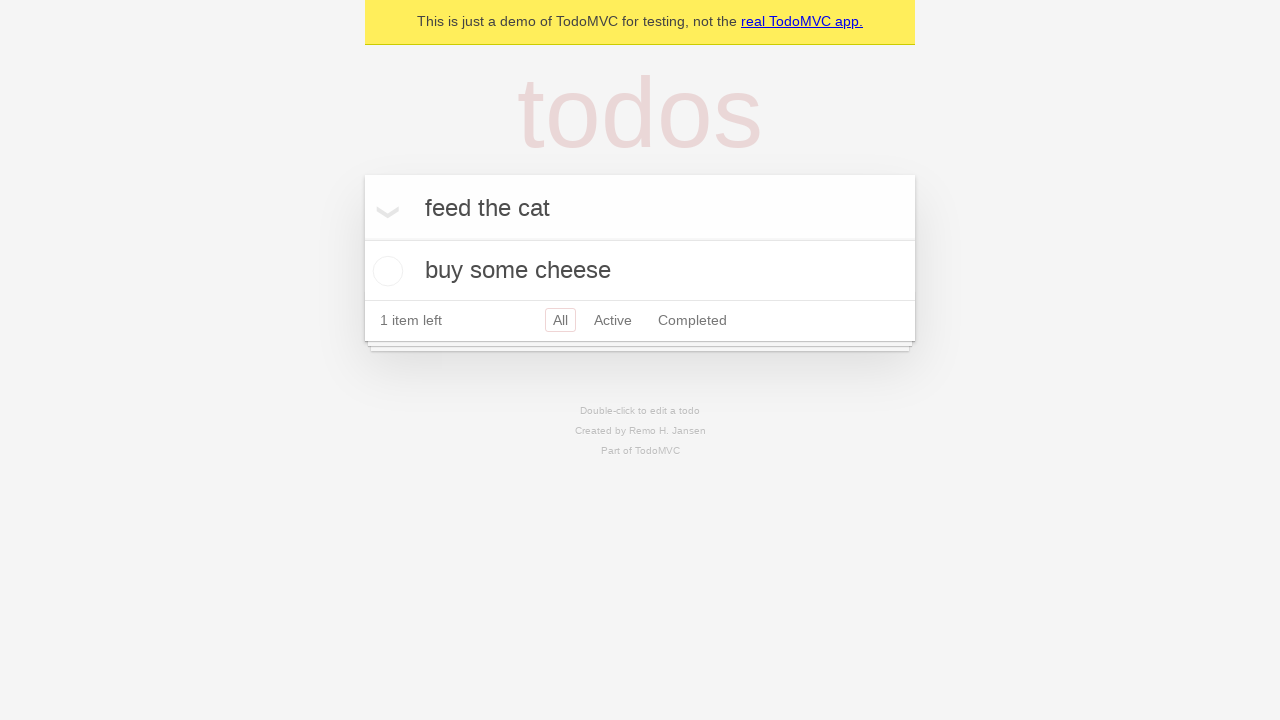

Pressed Enter to add second todo item on internal:attr=[placeholder="What needs to be done?"i]
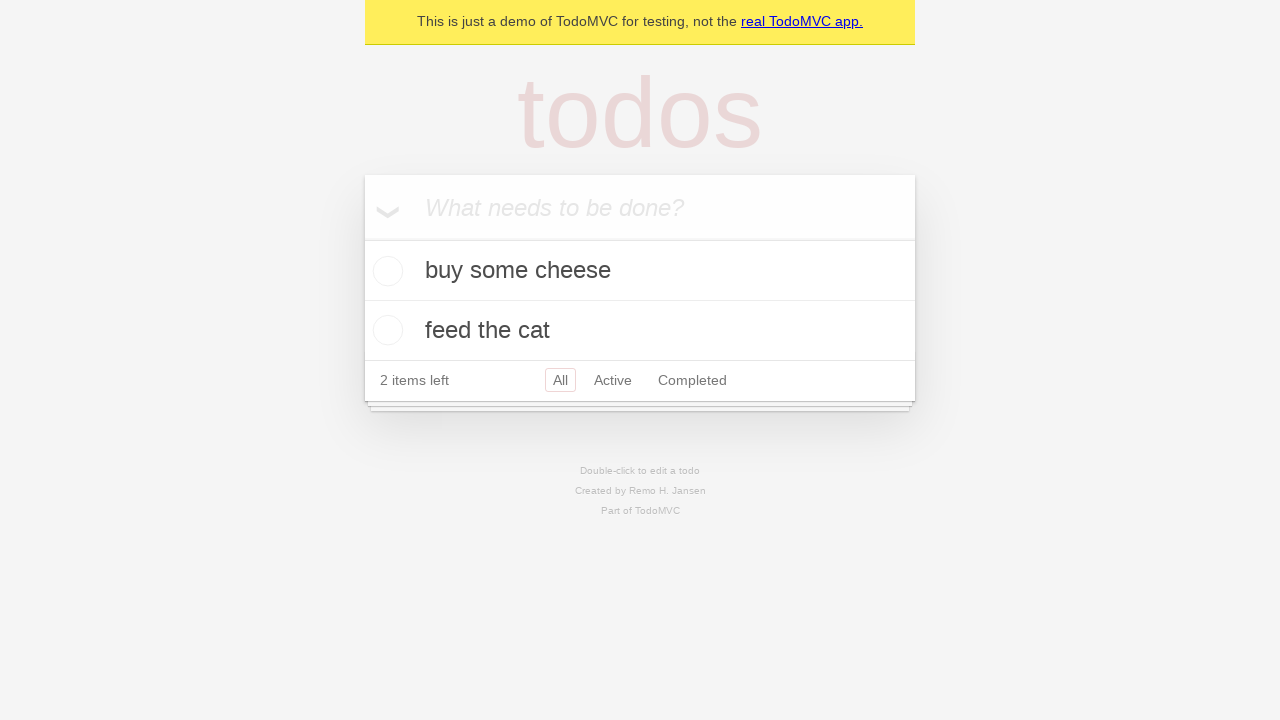

Filled input field with third todo item 'book a doctors appointment' on internal:attr=[placeholder="What needs to be done?"i]
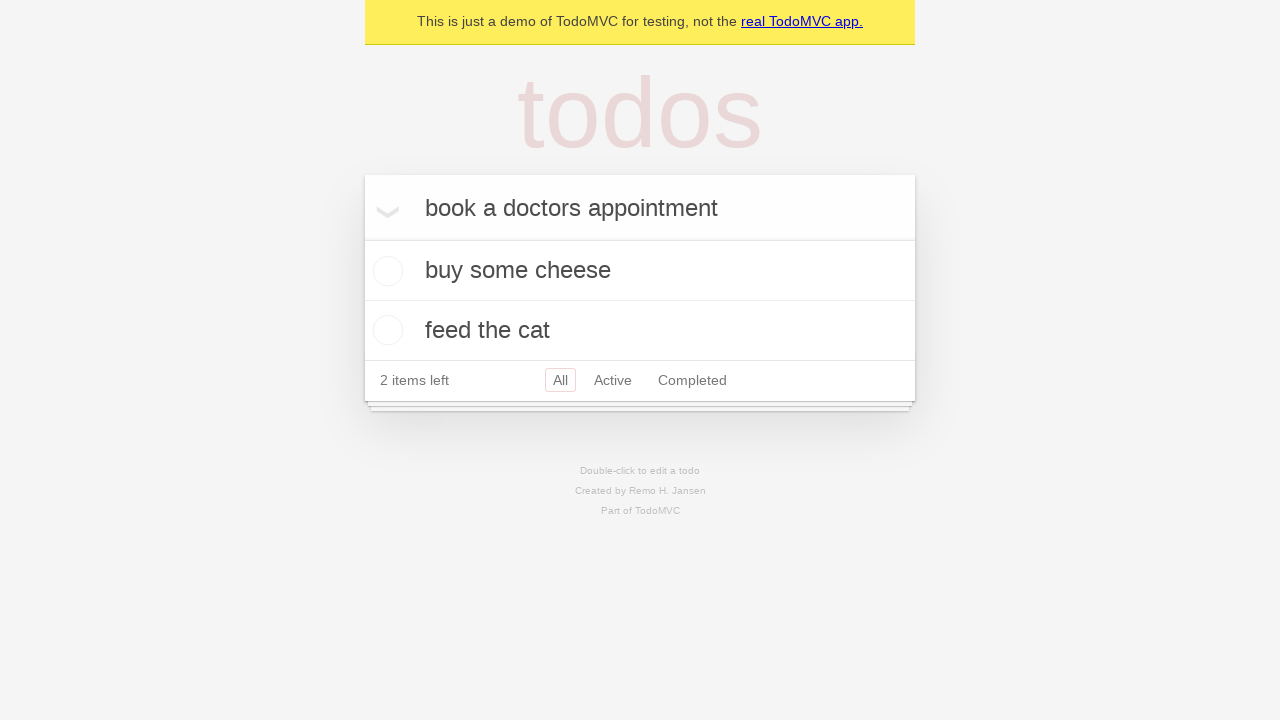

Pressed Enter to add third todo item on internal:attr=[placeholder="What needs to be done?"i]
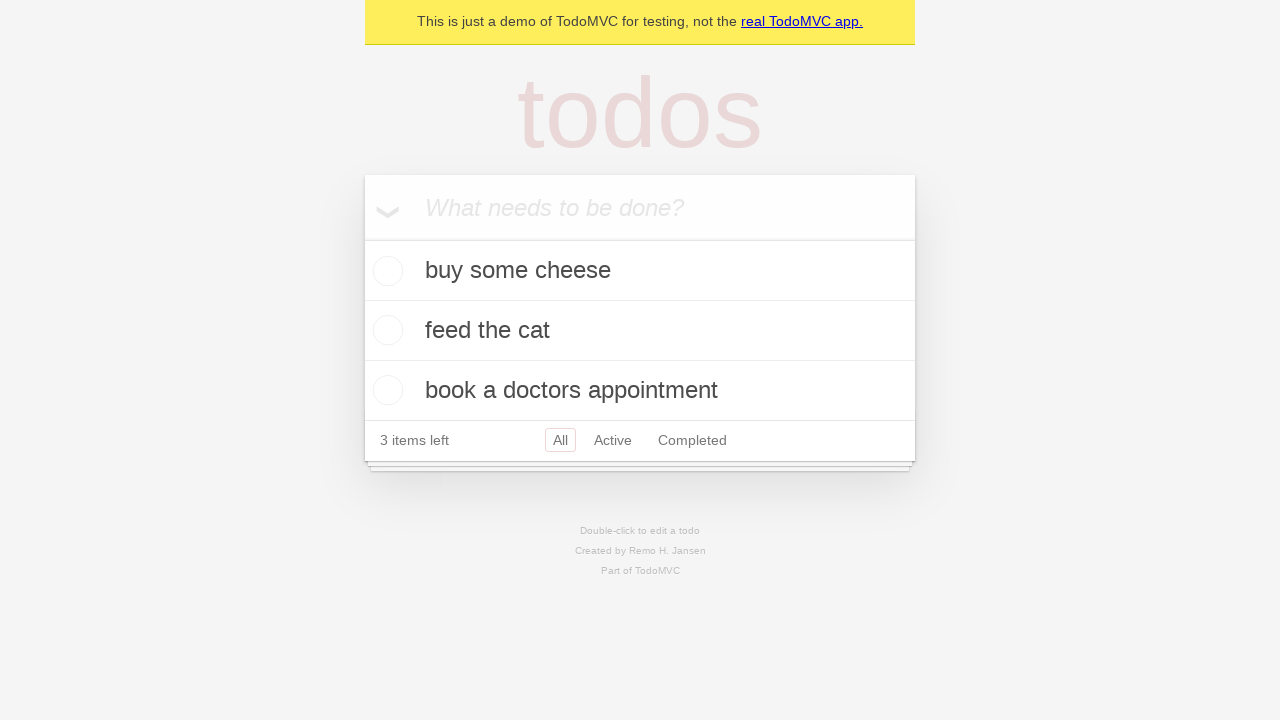

Checked 'Mark all as complete' checkbox at (362, 238) on internal:label="Mark all as complete"i
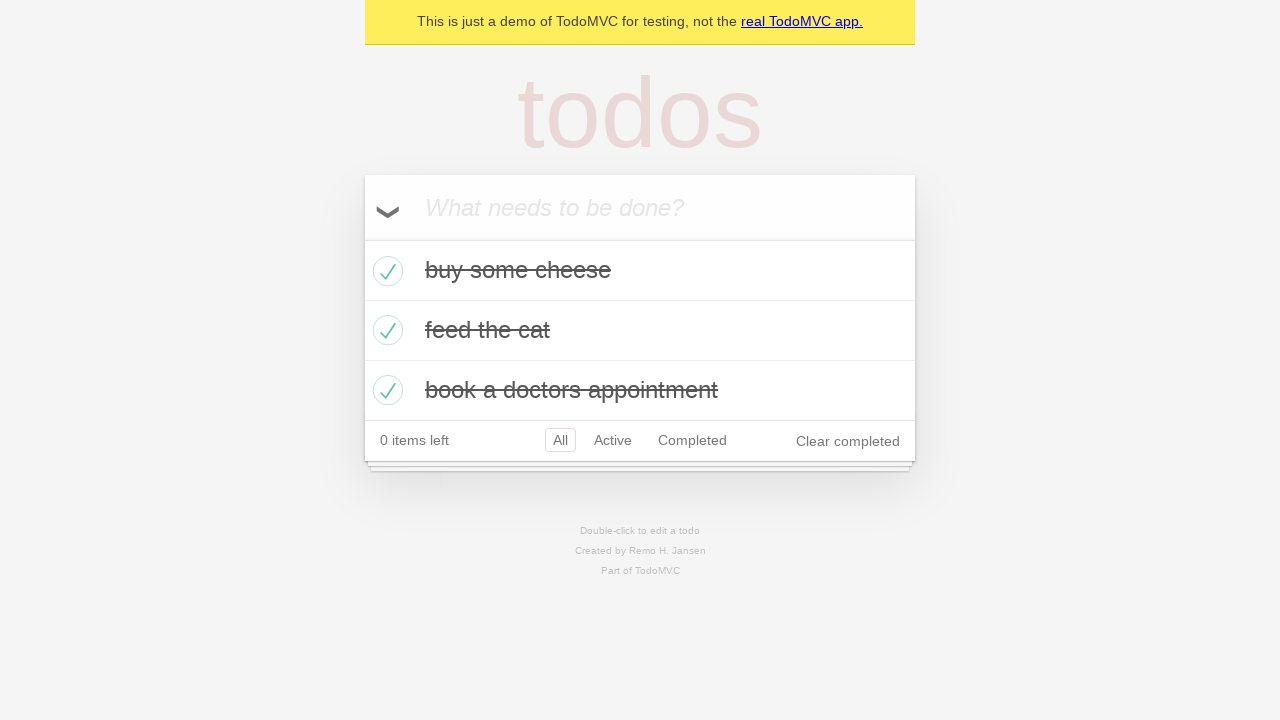

Unchecked the first todo item checkbox at (385, 271) on internal:testid=[data-testid="todo-item"s] >> nth=0 >> internal:role=checkbox
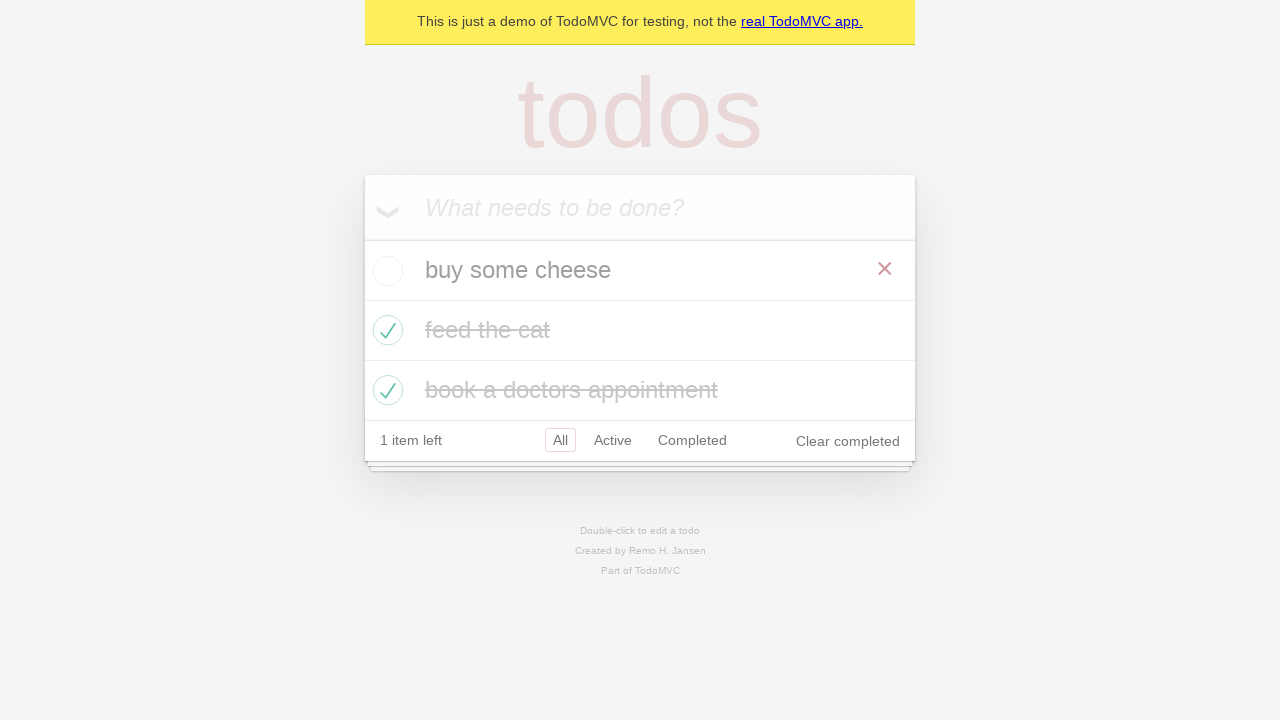

Checked the first todo item checkbox again at (385, 271) on internal:testid=[data-testid="todo-item"s] >> nth=0 >> internal:role=checkbox
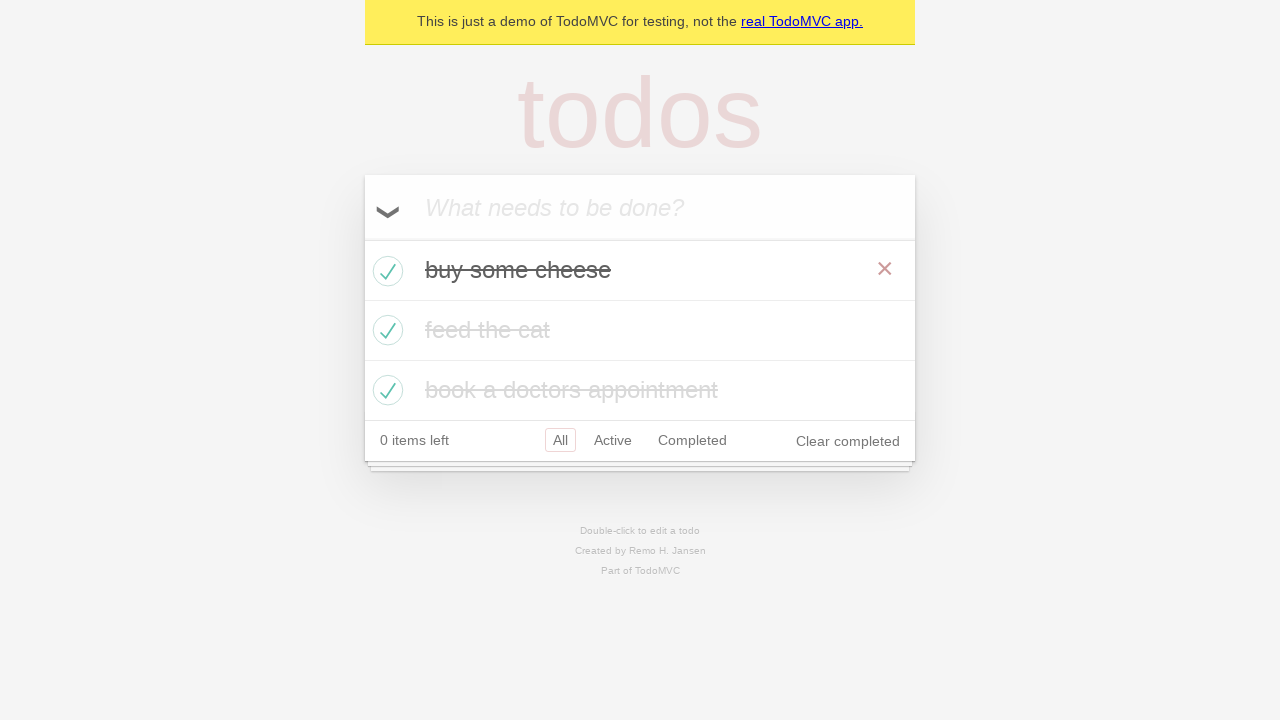

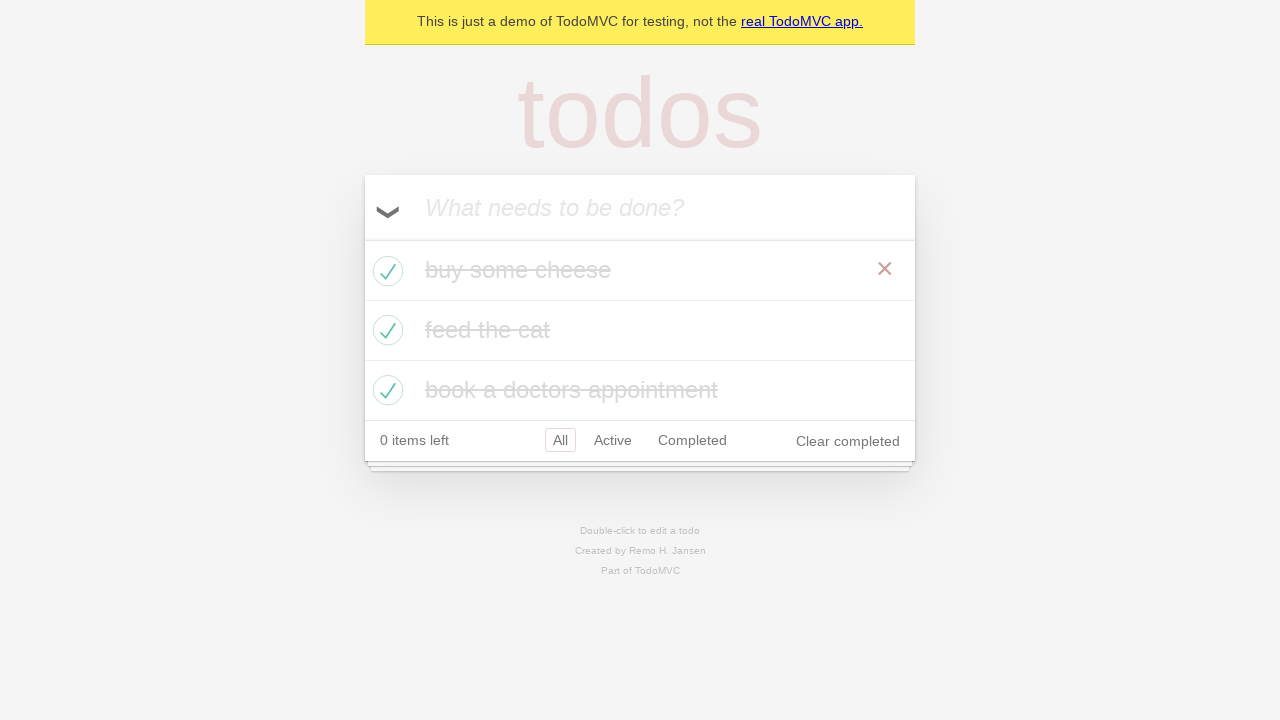